Tests dropdown functionality by selecting options using different methods (index, value, visible text) and verifying dropdown contents

Starting URL: https://the-internet.herokuapp.com/dropdown

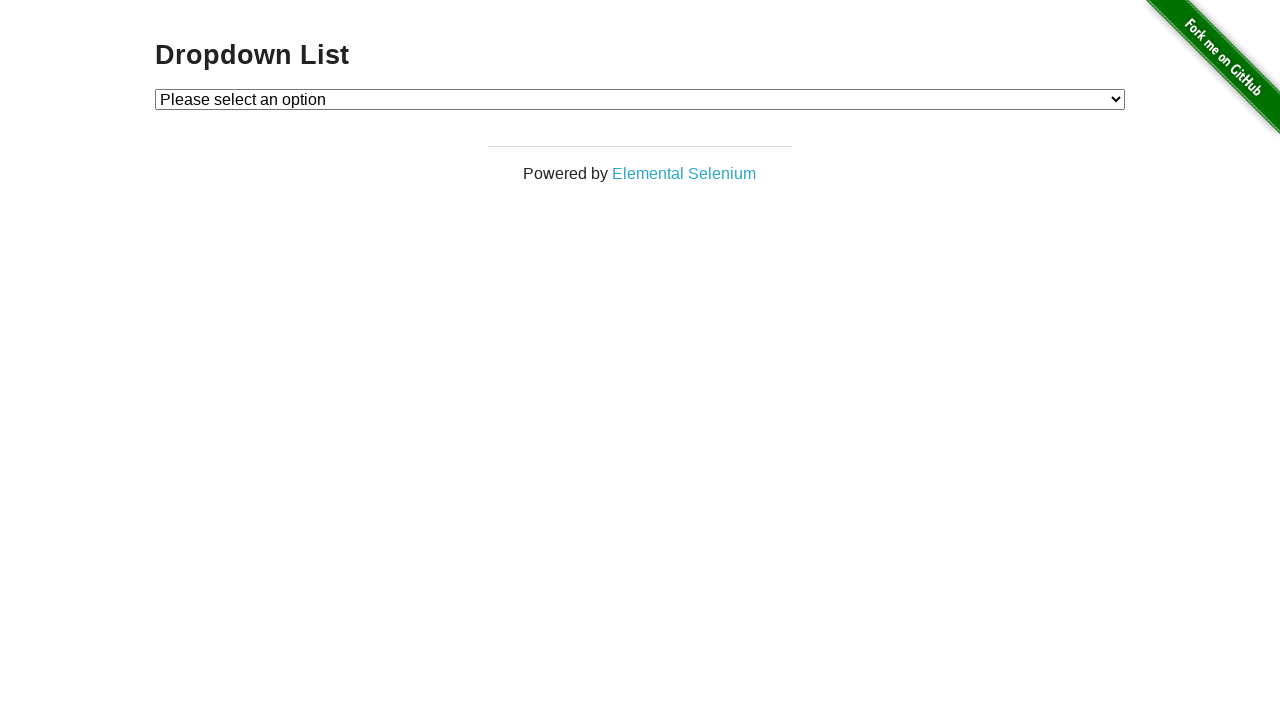

Located dropdown element with id 'dropdown'
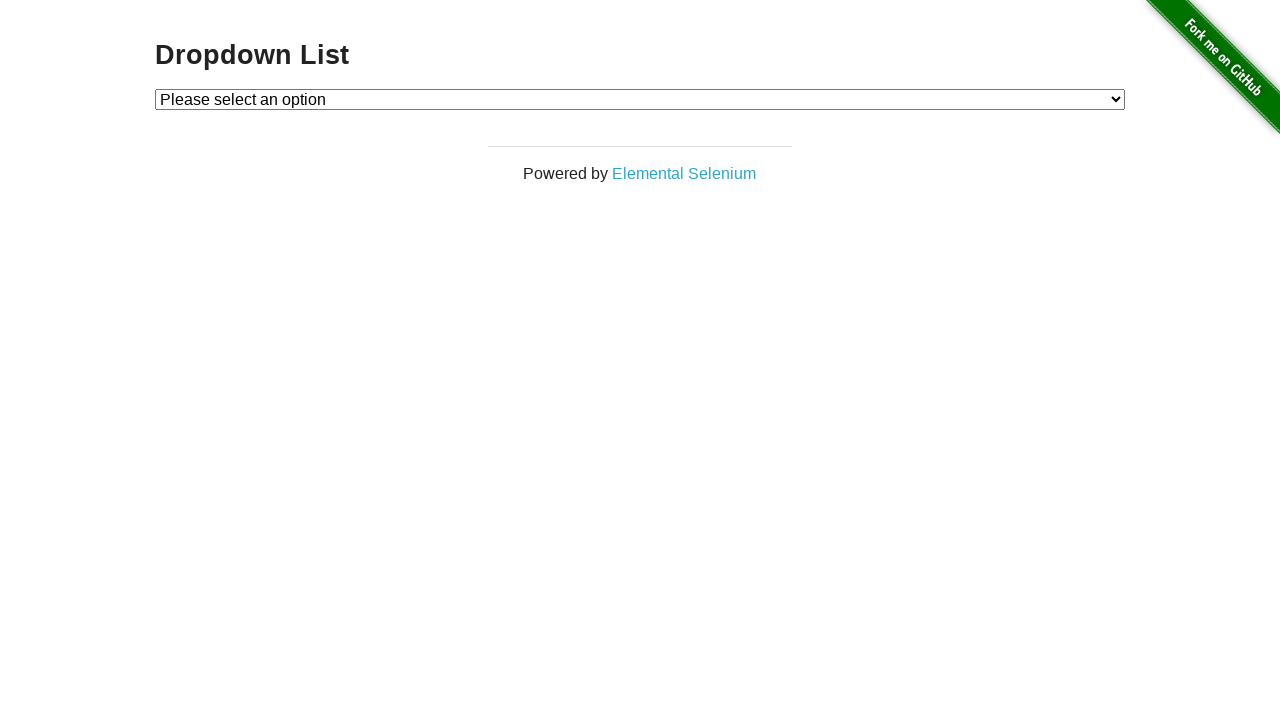

Selected Option 1 by index 1 on #dropdown
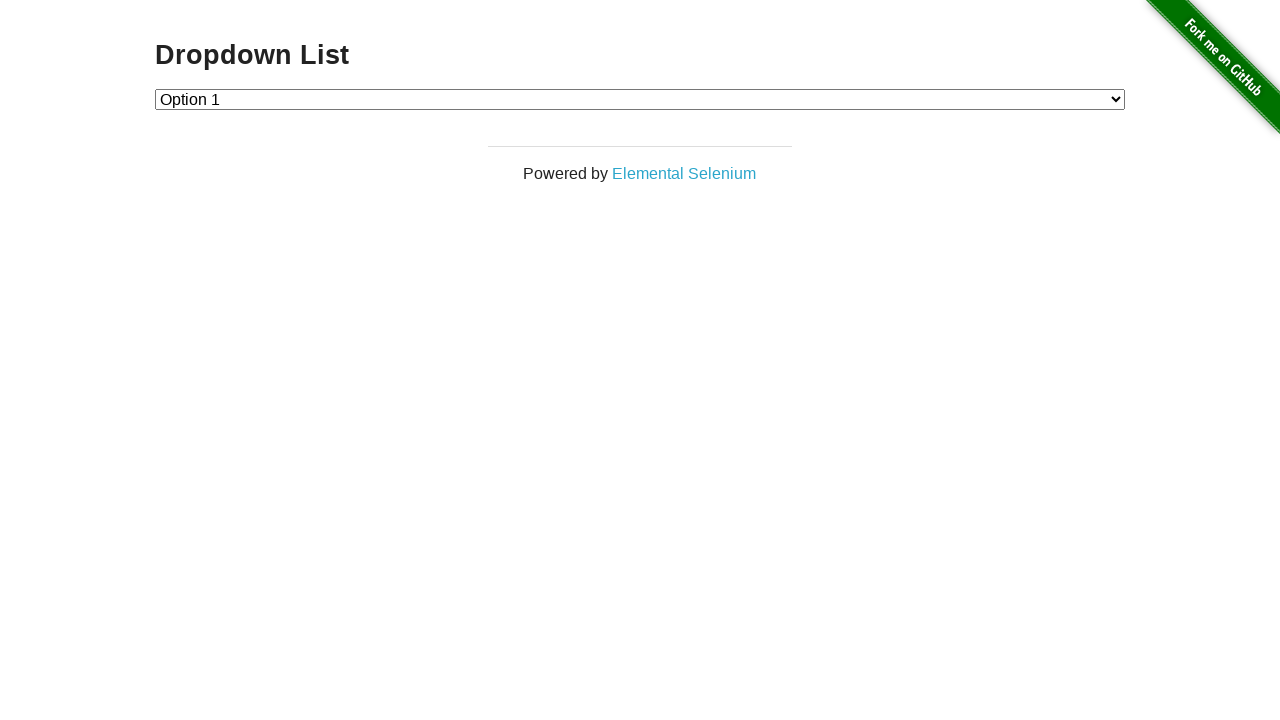

Selected Option 2 by value '2' on #dropdown
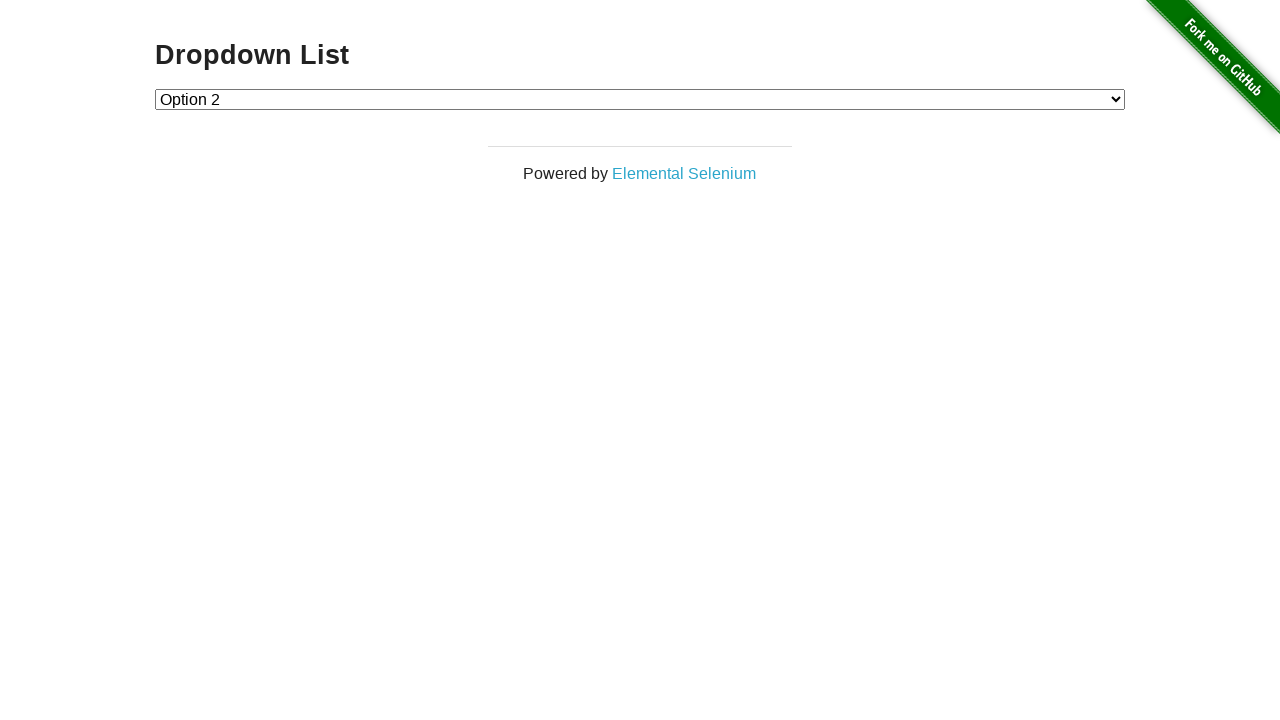

Selected Option 1 by visible text label on #dropdown
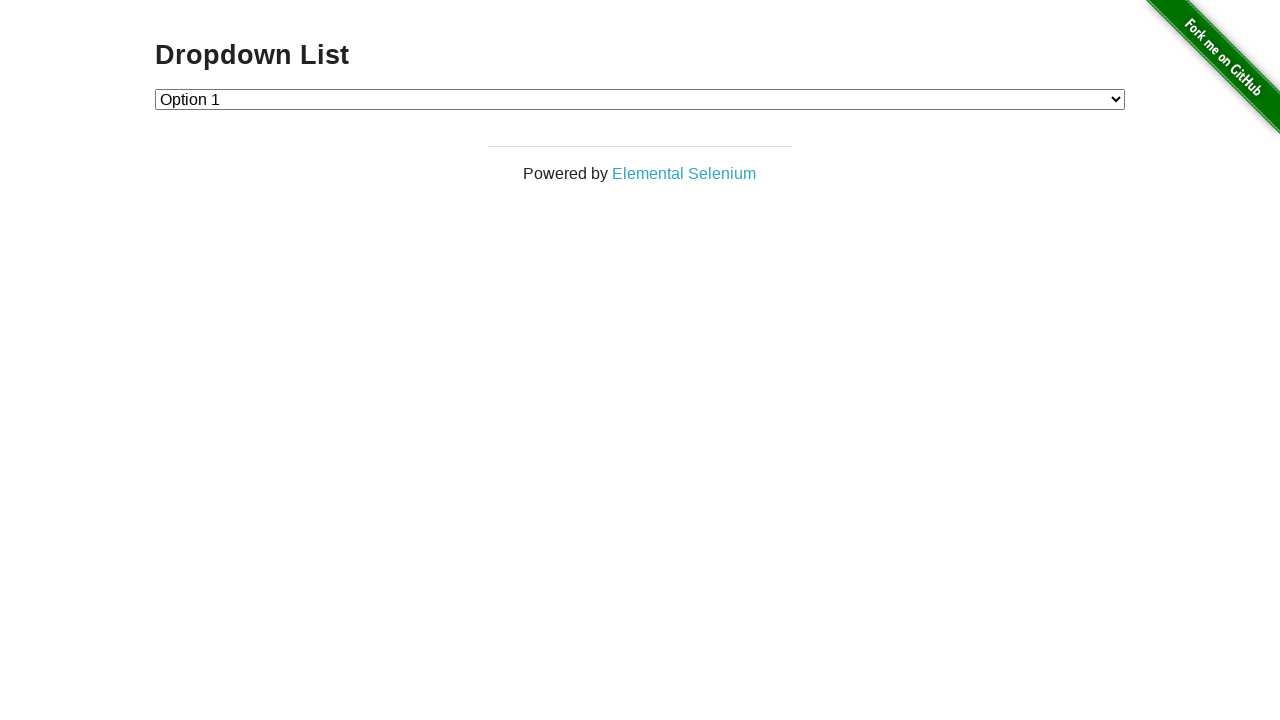

Retrieved all dropdown option text contents
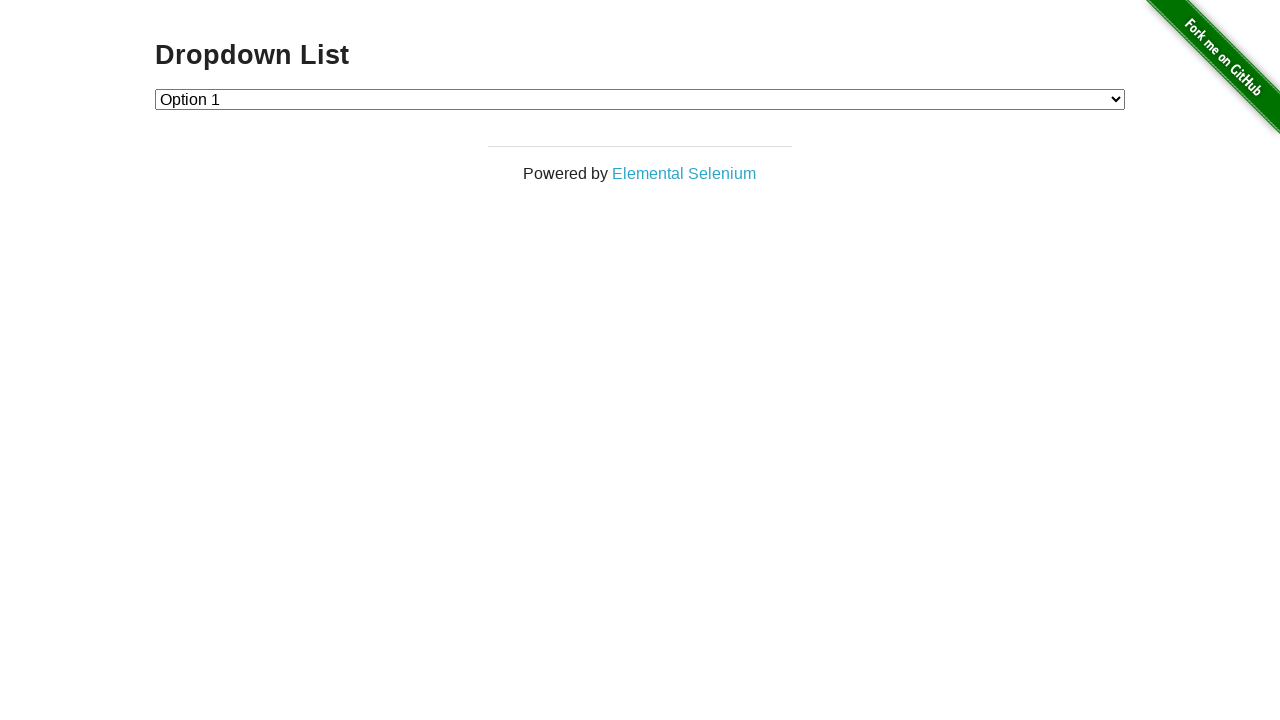

Verified dropdown contains 'Option 2'
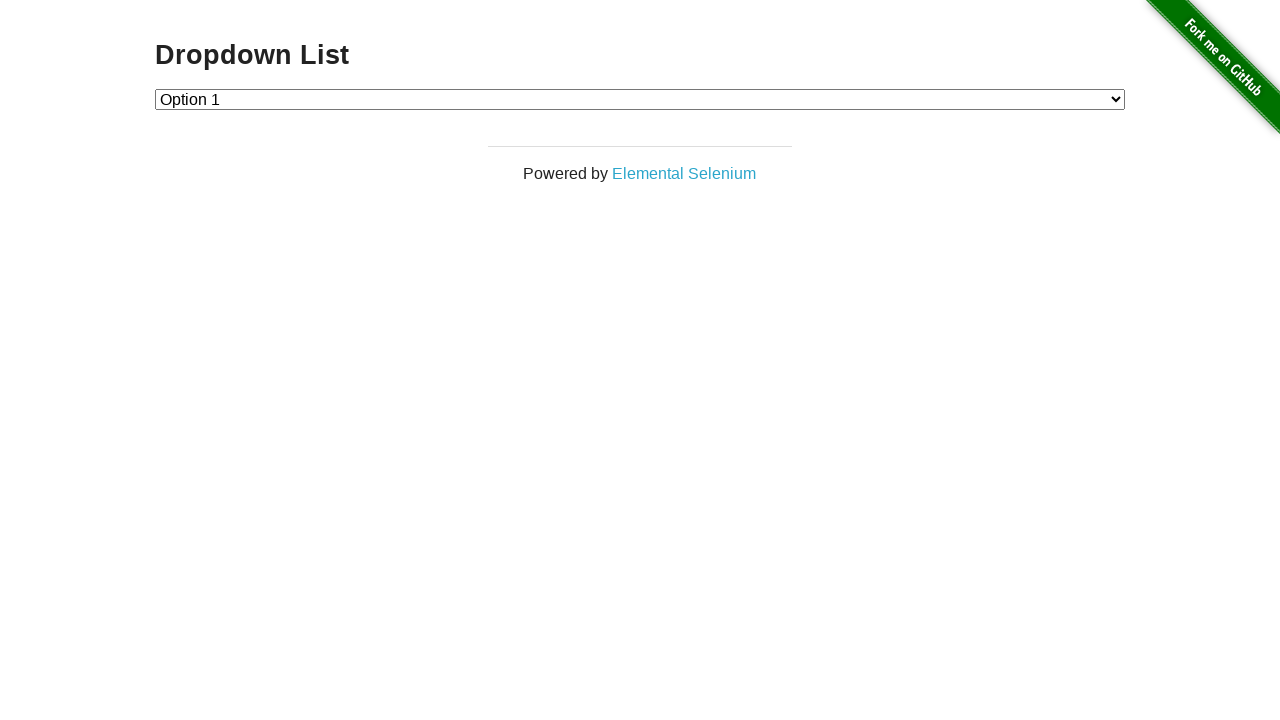

Retrieved the currently selected option text
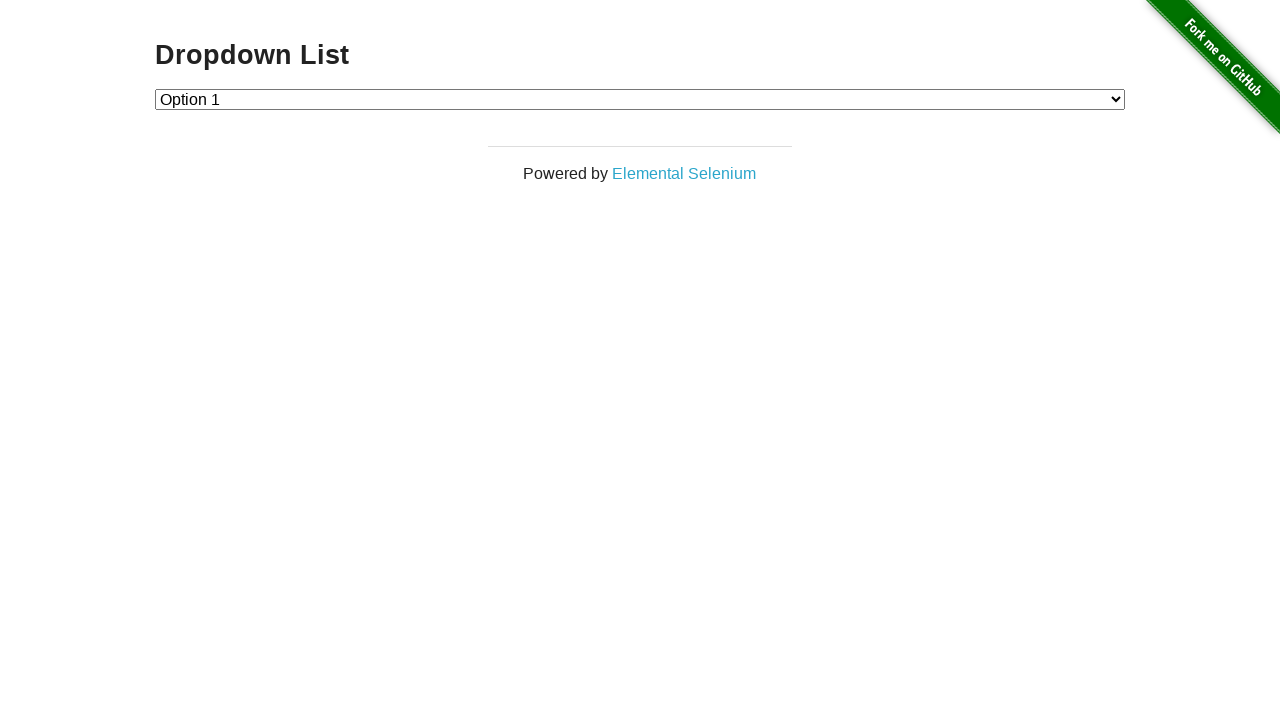

Verified dropdown size is 3 options
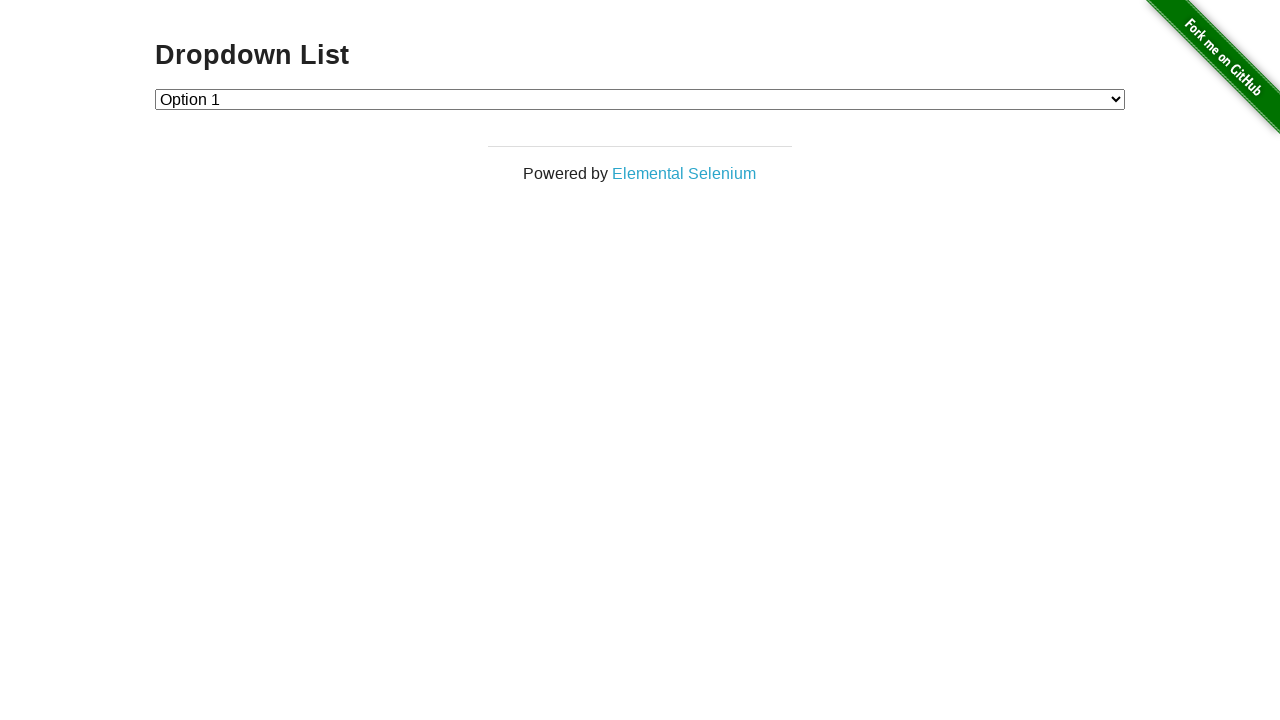

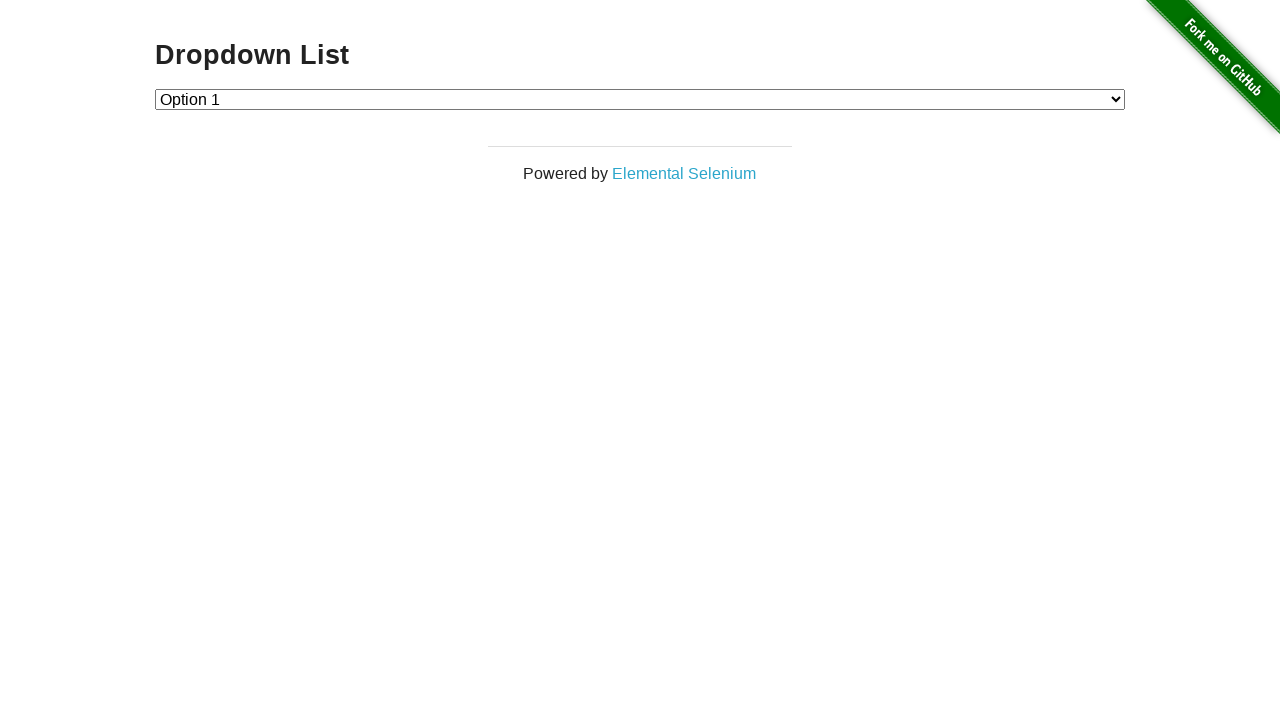